Navigates to Lexus website and attempts to click on a link (appears to be testing implicit wait behavior with an intentionally incorrect link text)

Starting URL: https://www.lexus.com/

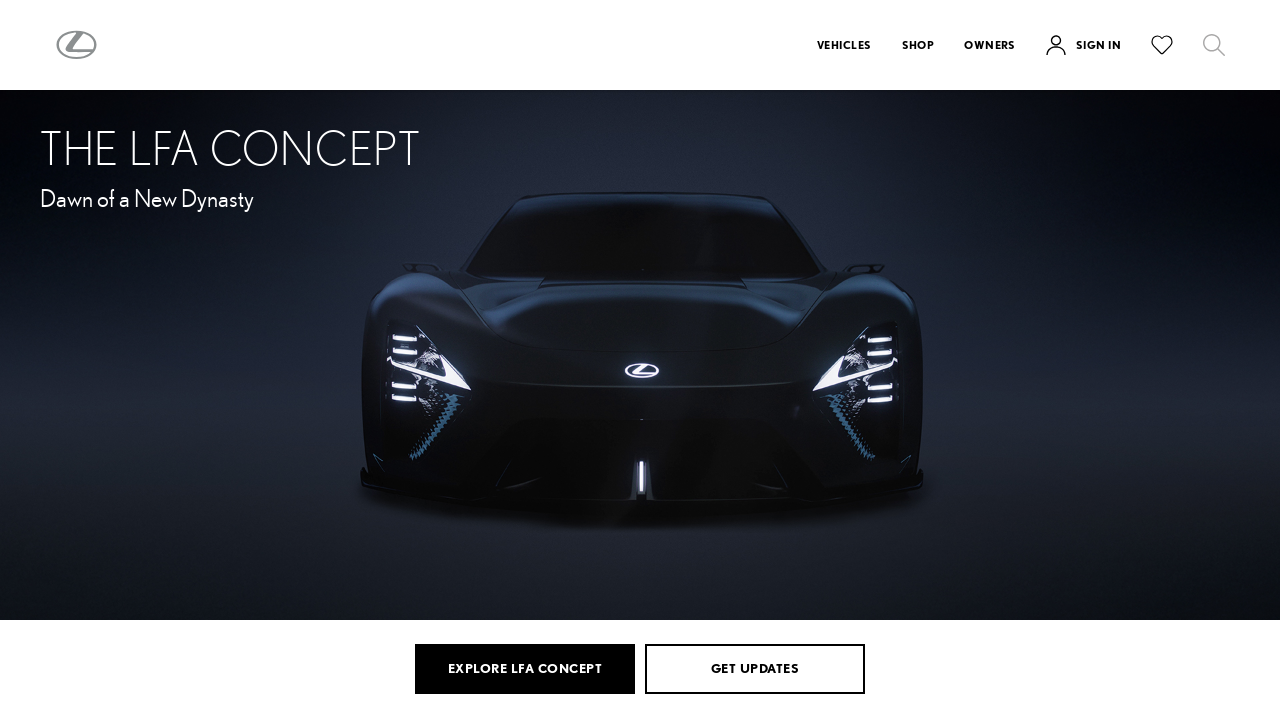

Navigated to Lexus website
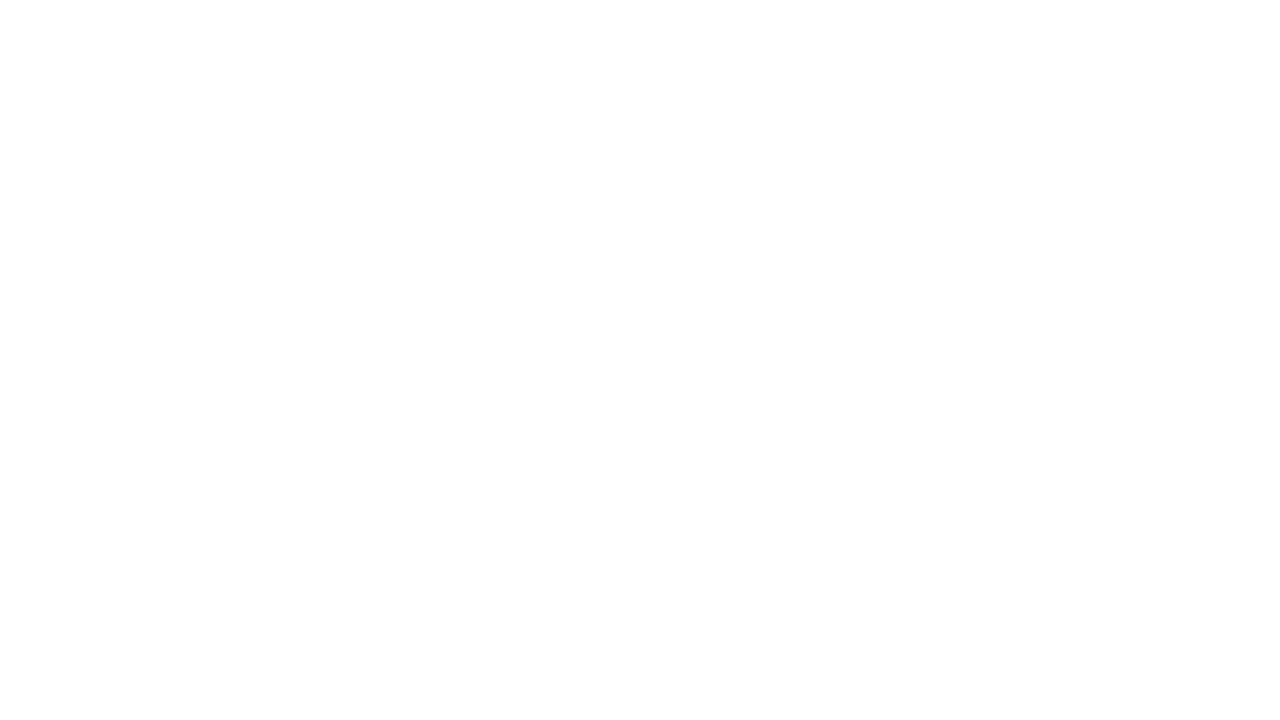

Incorrect link text not found, attempting to click actual LEXUS INTERNATIONAL link on a:has-text('LEXUS INTERNATIONALcbjdgsvhdgv')
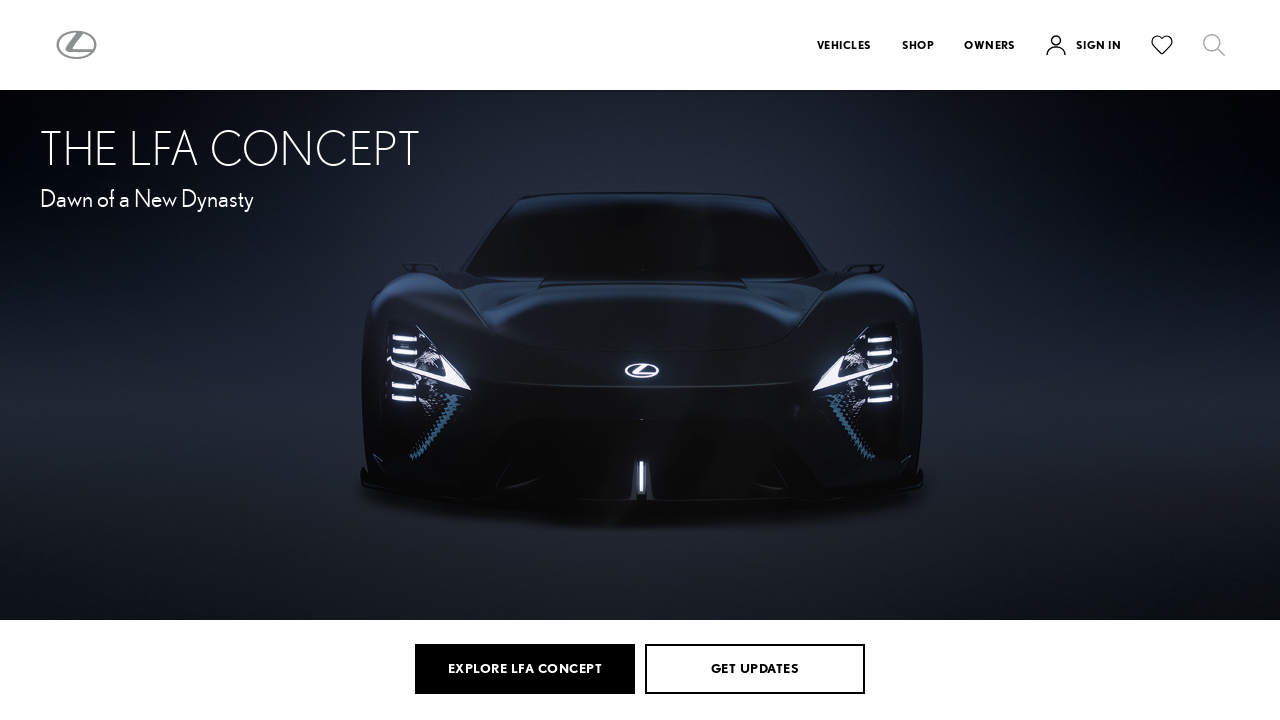

Clicked on LEXUS INTERNATIONAL link at (701, 381) on a:has-text('LEXUS INTERNATIONAL')
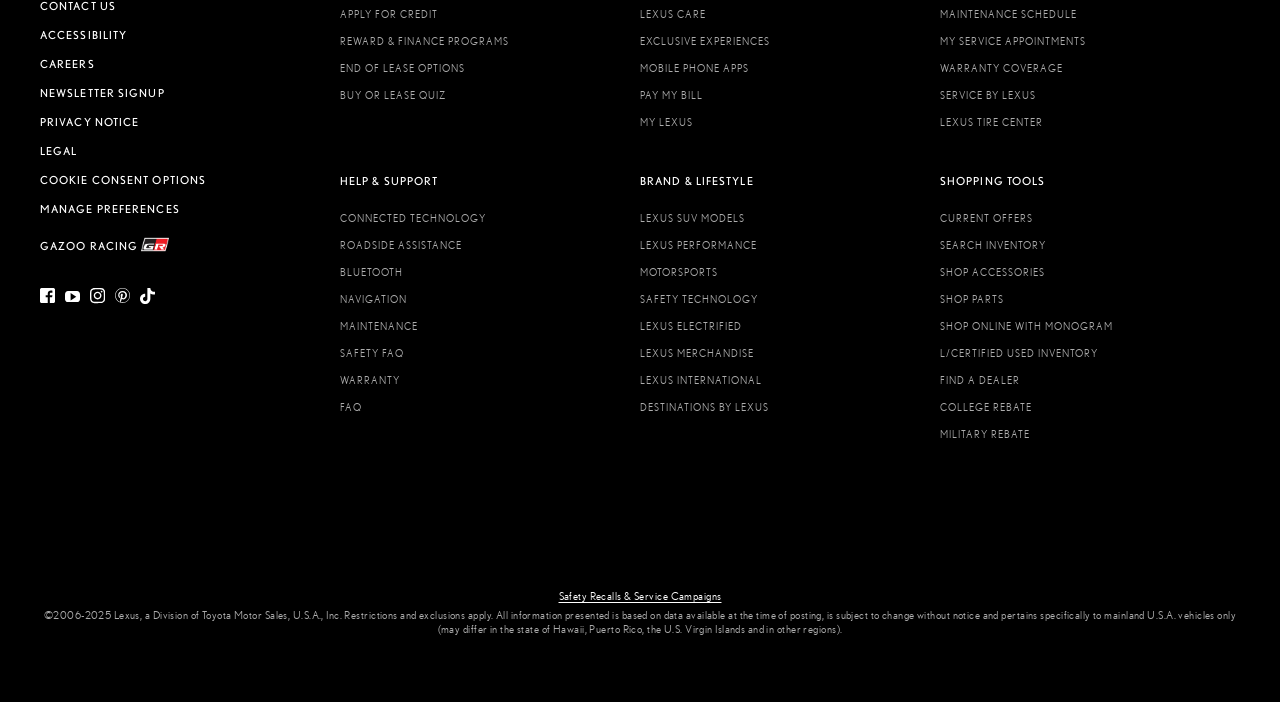

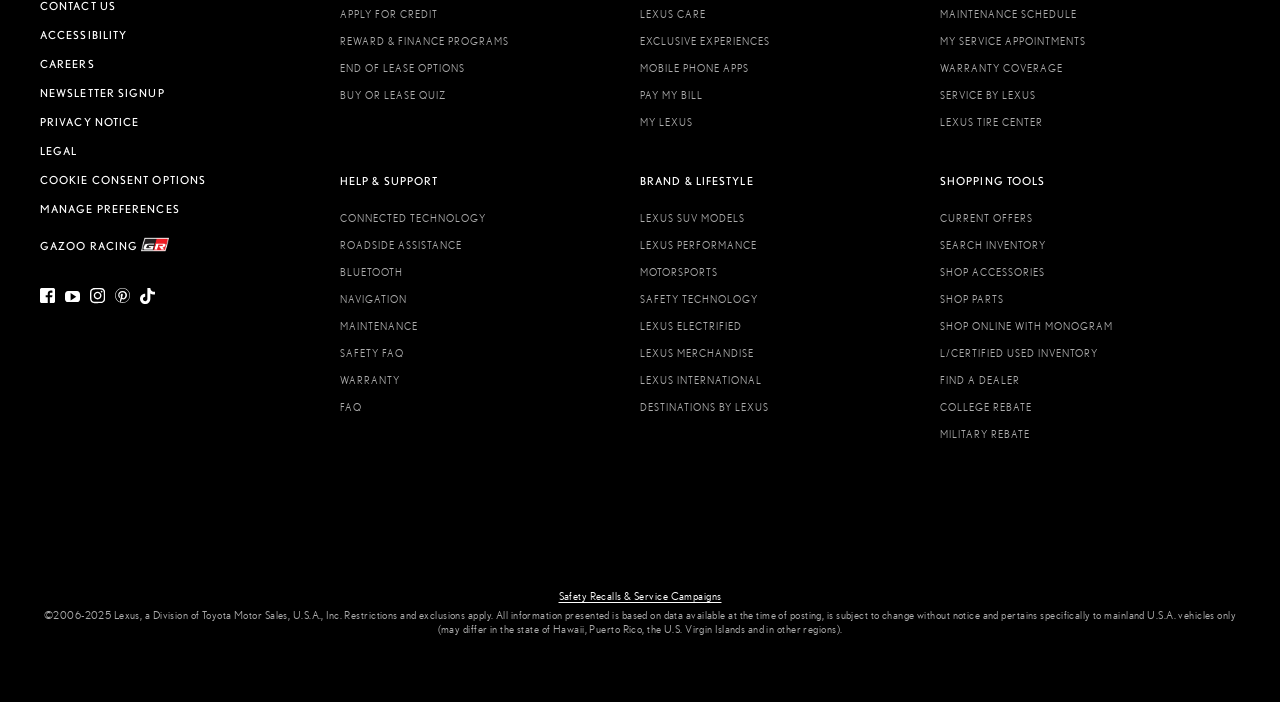